Navigates to Python.org and verifies a footer link can be accessed

Starting URL: https://www.python.org/

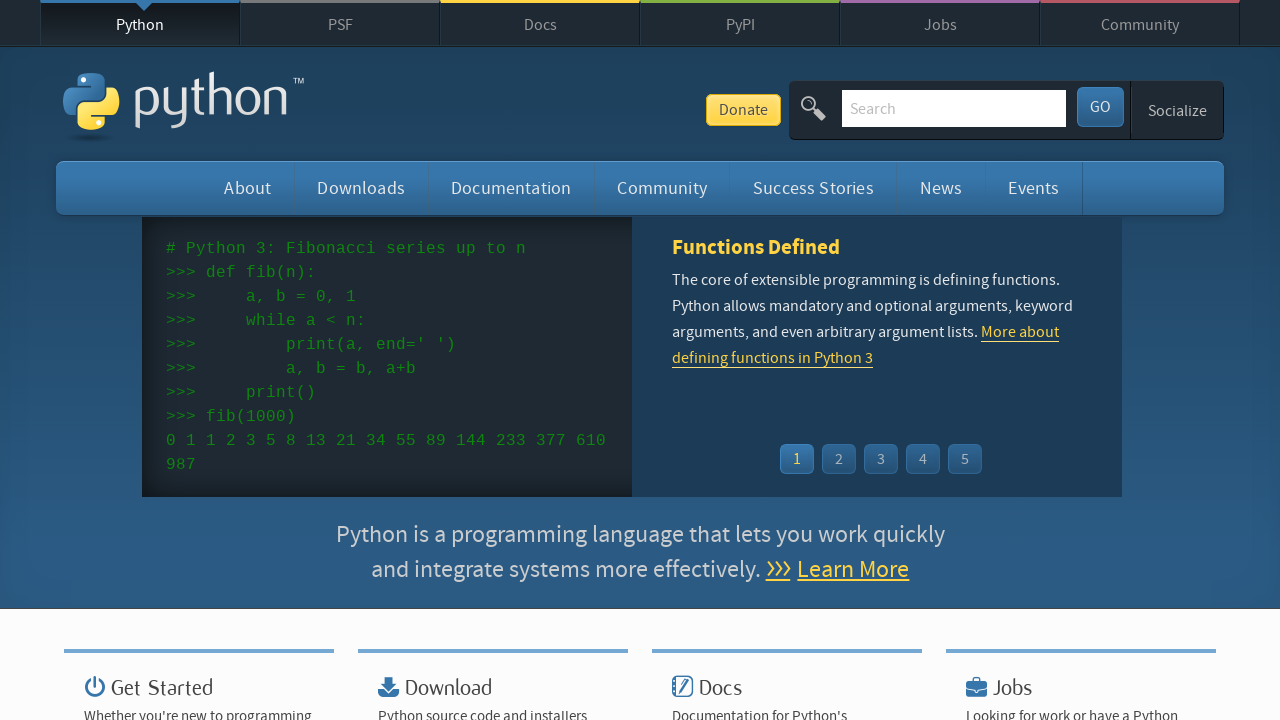

Navigated to https://www.python.org/
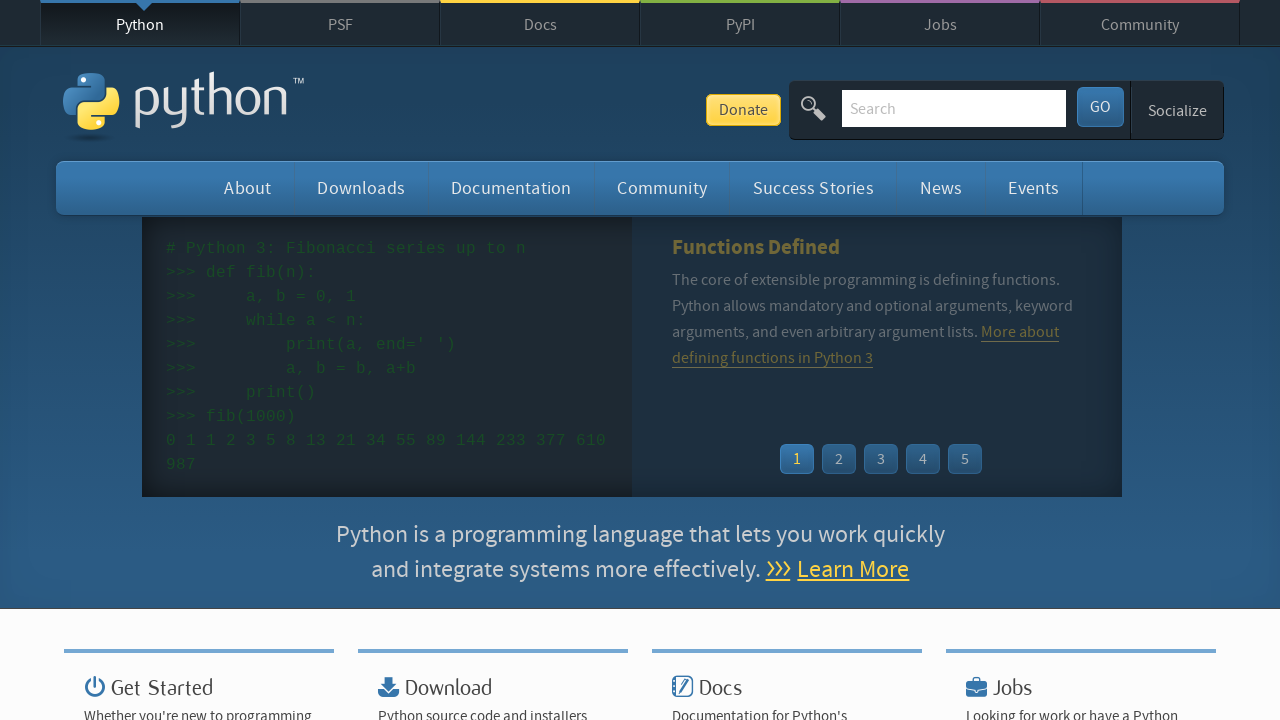

Footer element loaded on the page
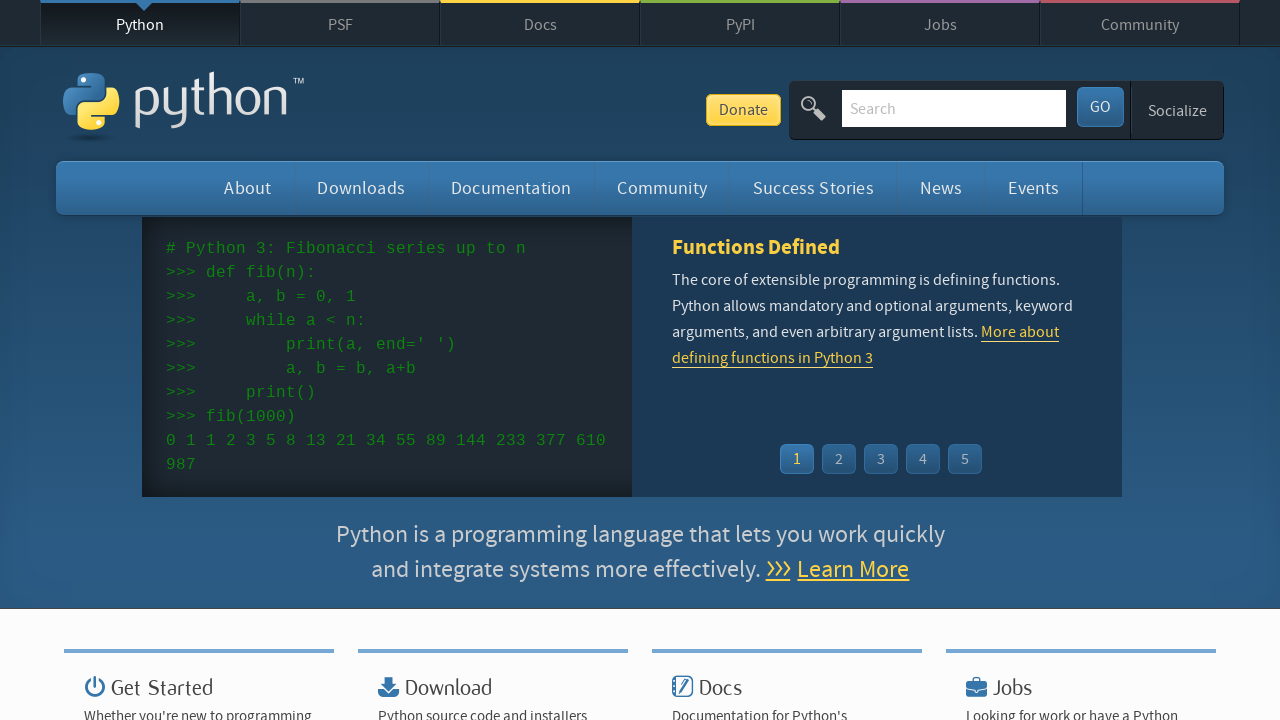

Located footer link element
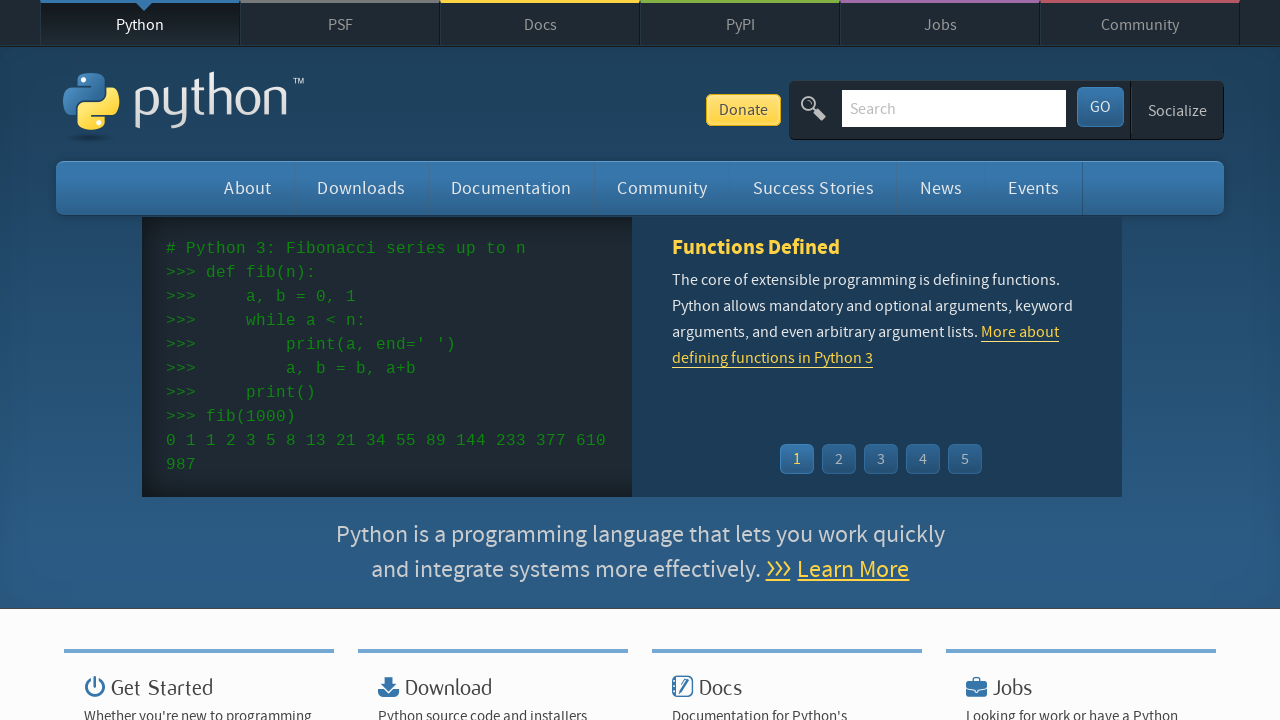

Footer link is ready and accessible
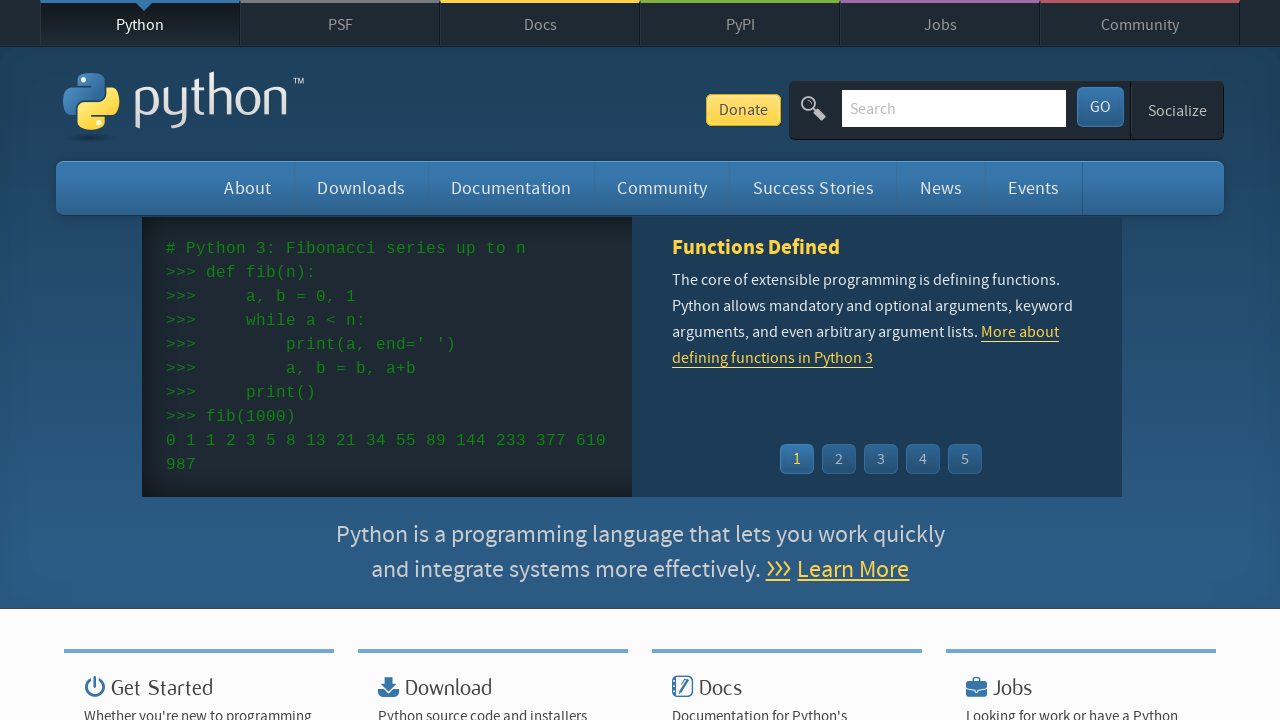

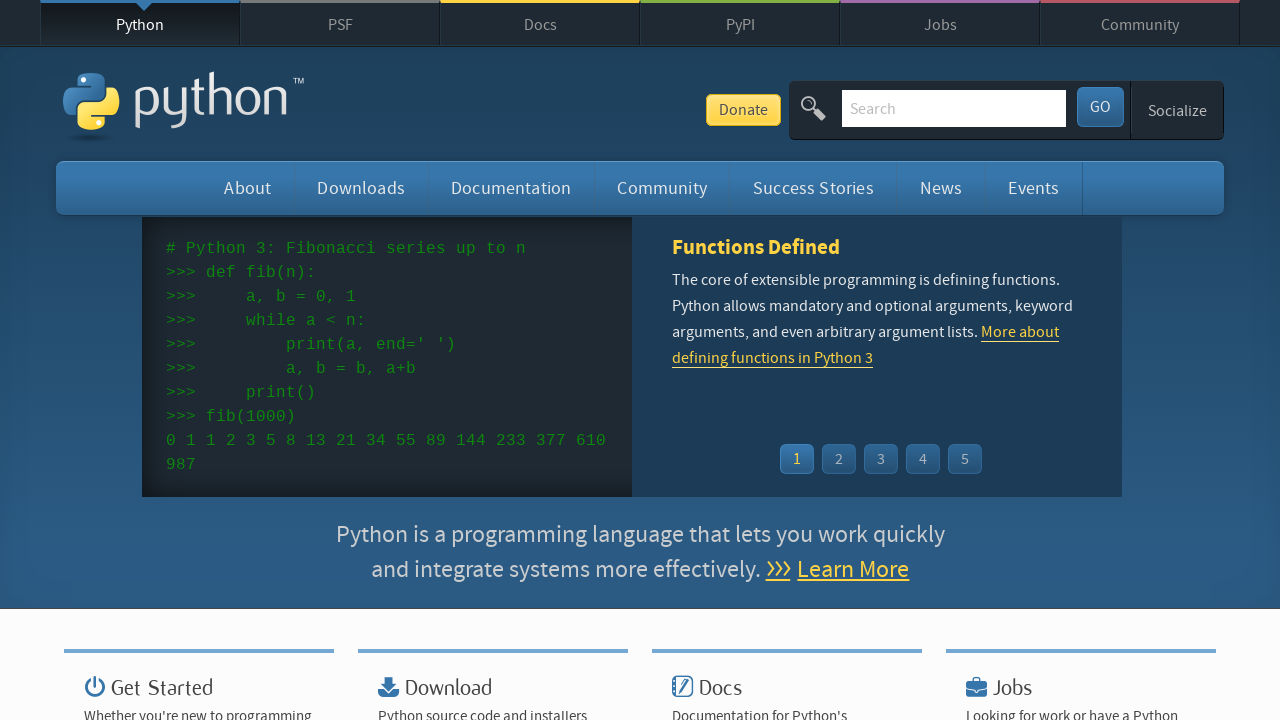